Tests multi-select dropdown functionality by selecting multiple car options, verifying selections, and deselecting one option

Starting URL: https://www.w3schools.com/tags/tryit.asp?filename=tryhtml_select_multiple

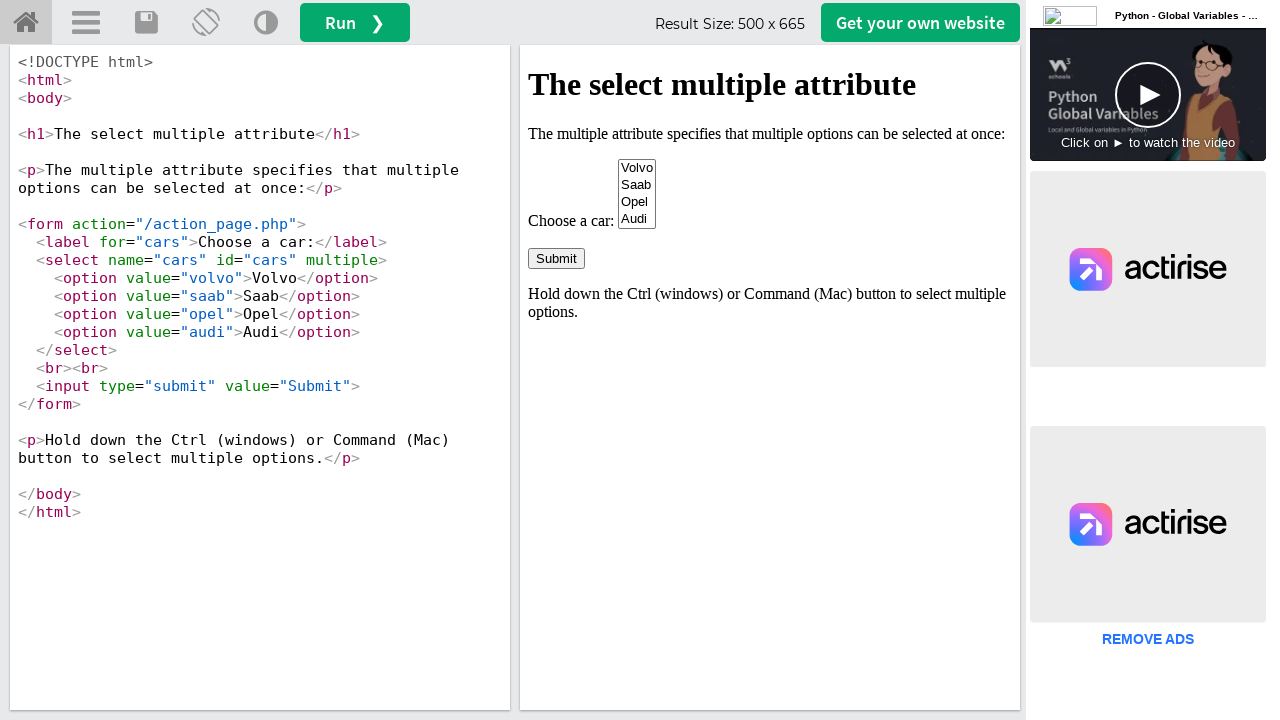

Selected multiple car options: Volvo, Saab, Opel, Audi from dropdown on iframe#iframeResult >> internal:control=enter-frame >> select[name='cars']
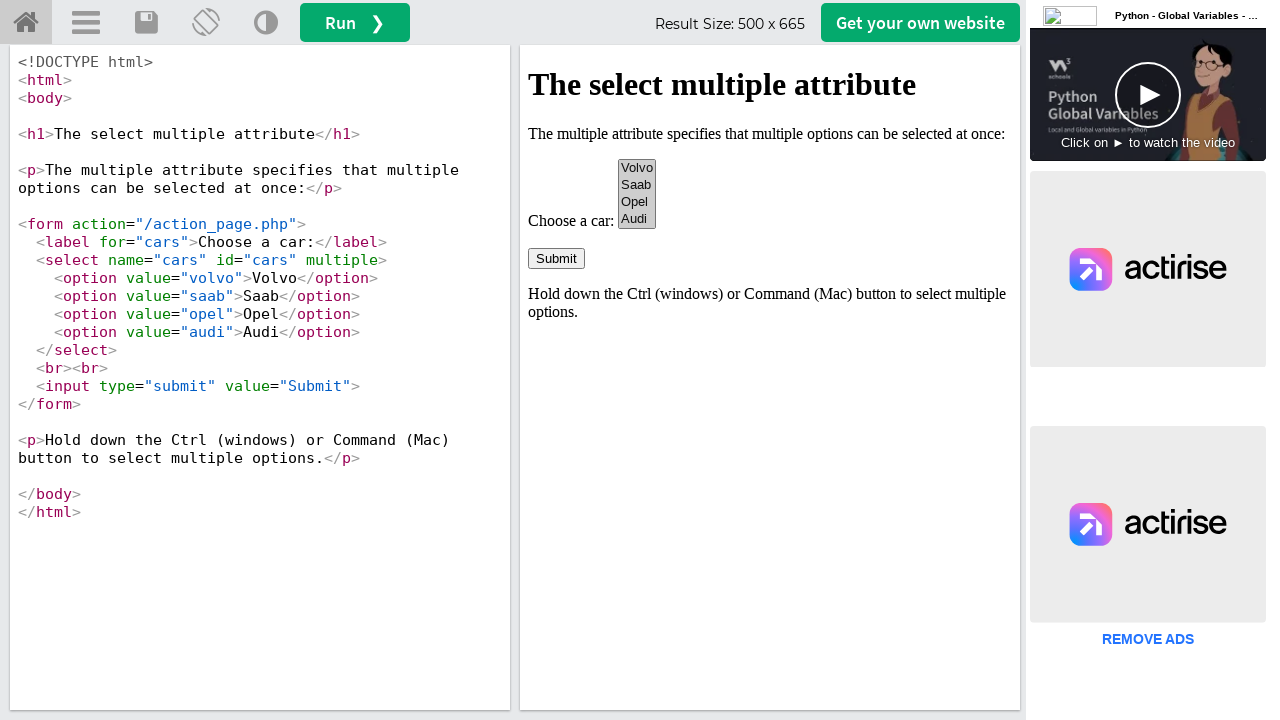

Verified selected options: ['volvo', 'saab', 'opel', 'audi']
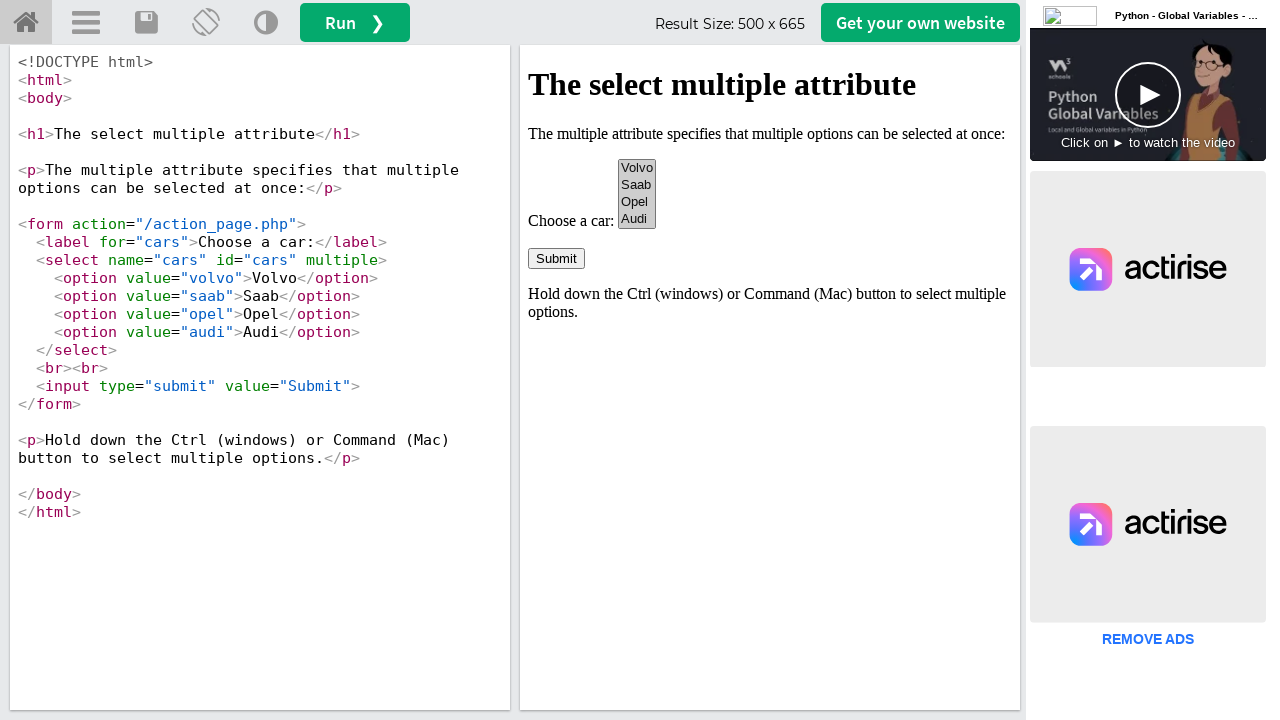

Deselected Saab option from the multi-select dropdown
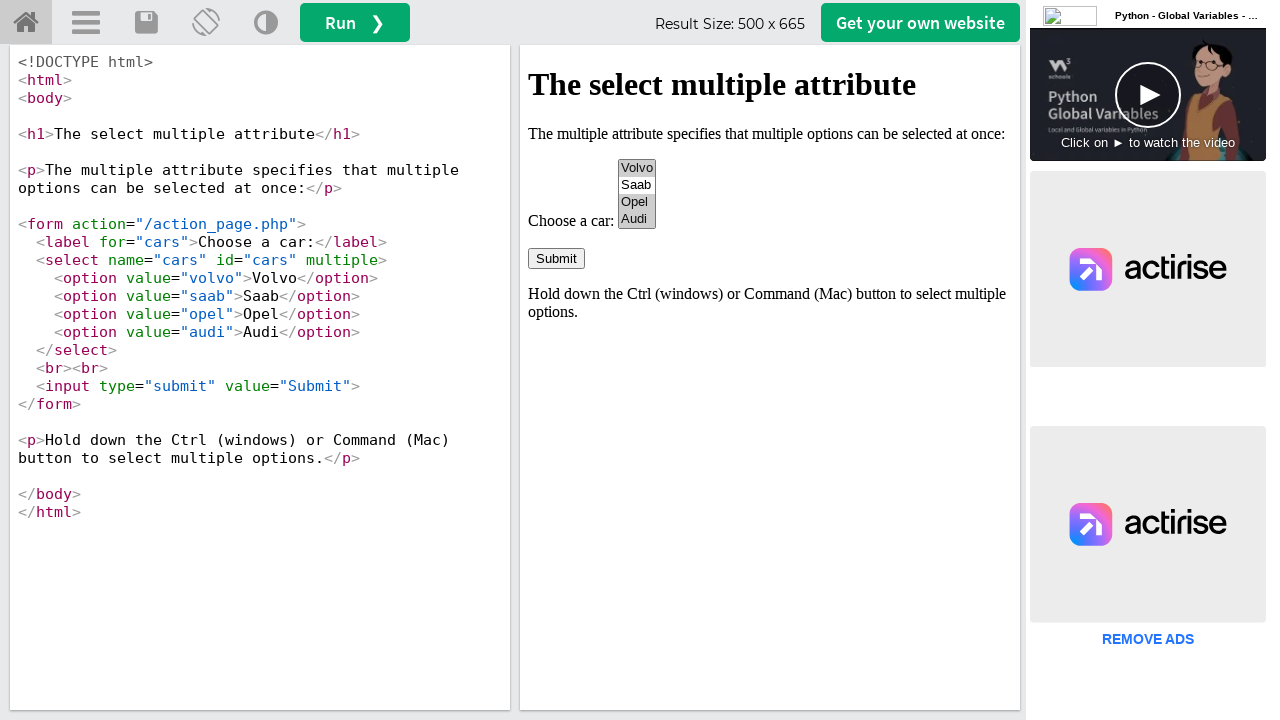

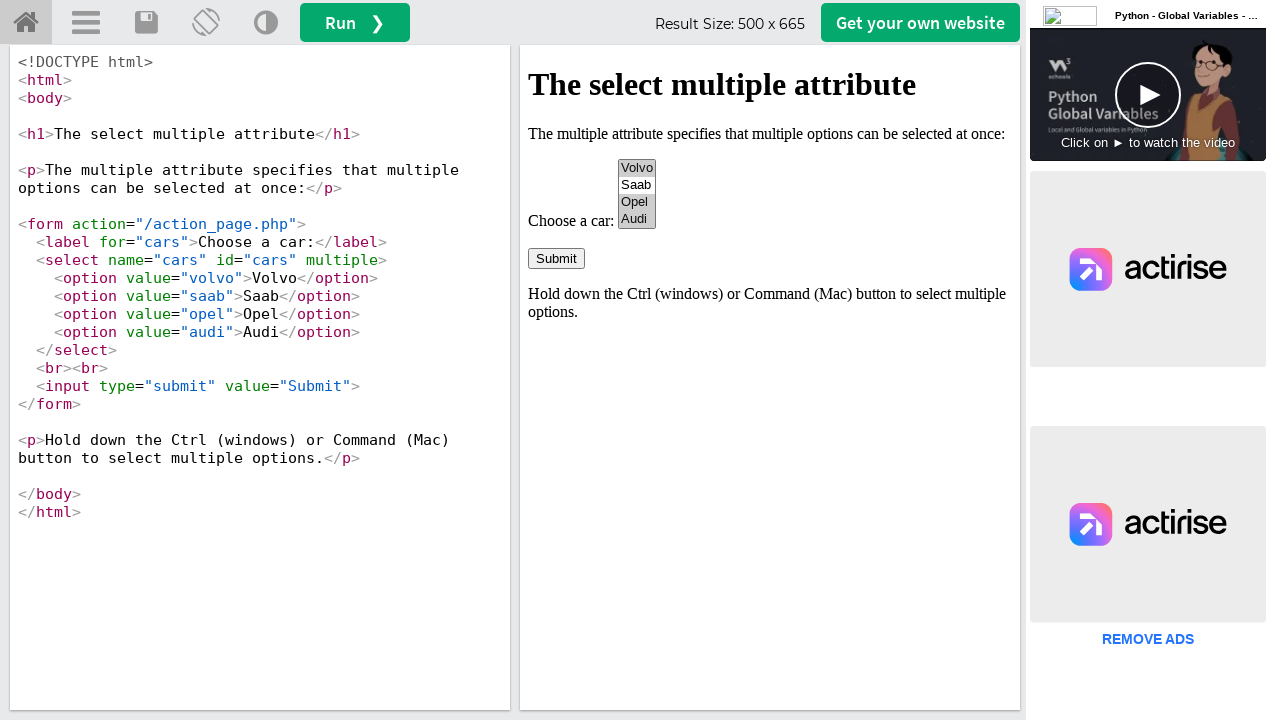